Tests scrolling functionality by scrolling the main page down and then scrolling within a table with fixed header

Starting URL: https://rahulshettyacademy.com/AutomationPractice/

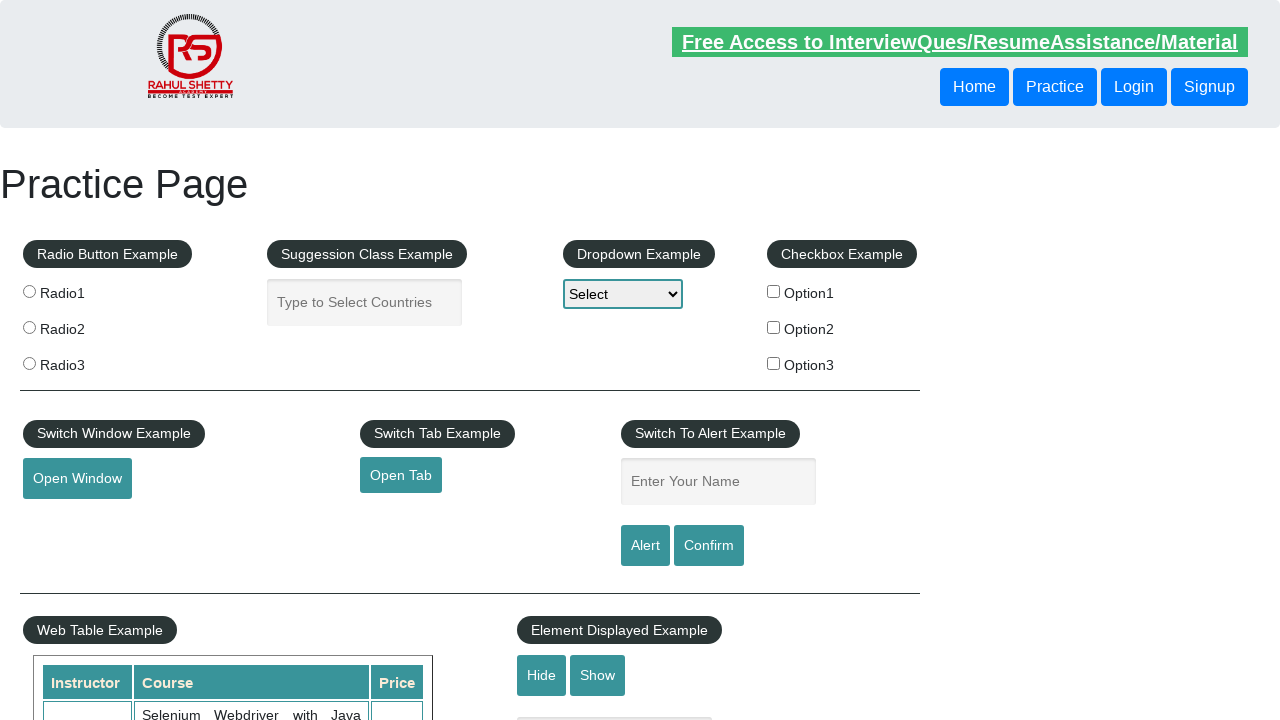

Scrolled main page down by 600 pixels
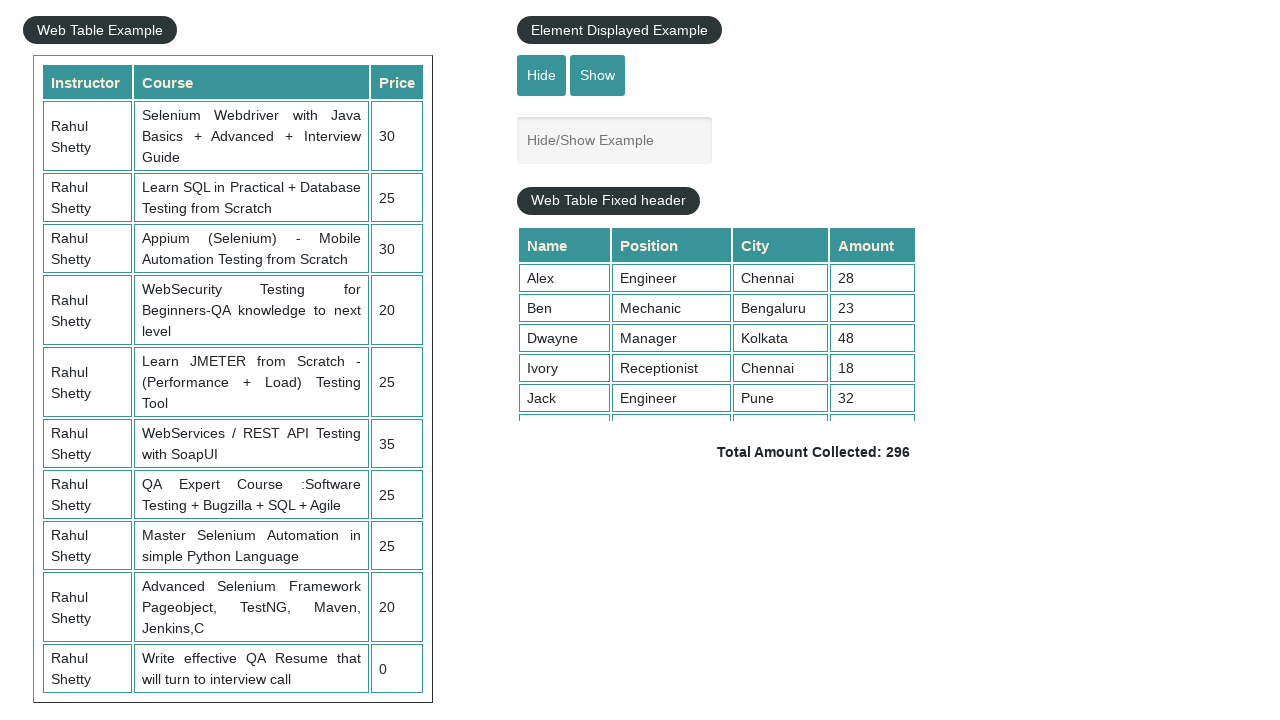

Waited 3 seconds for scroll animation to complete
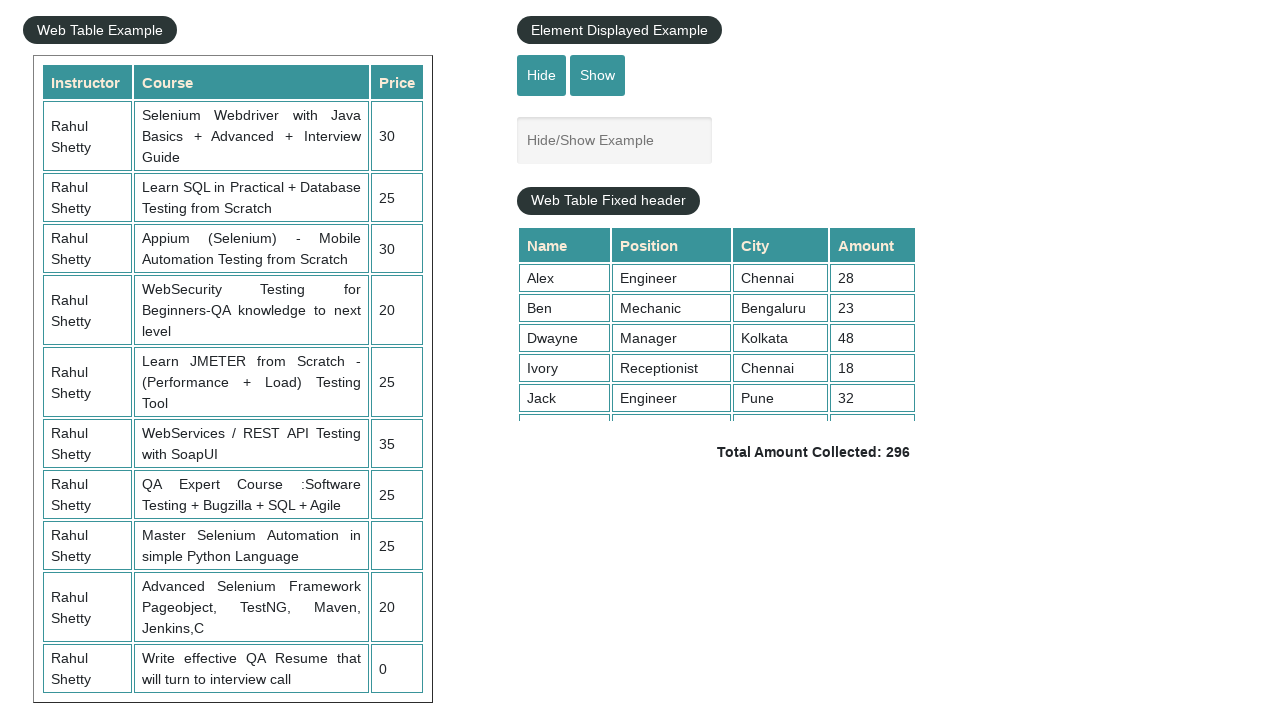

Scrolled table with fixed header down by 5000 pixels
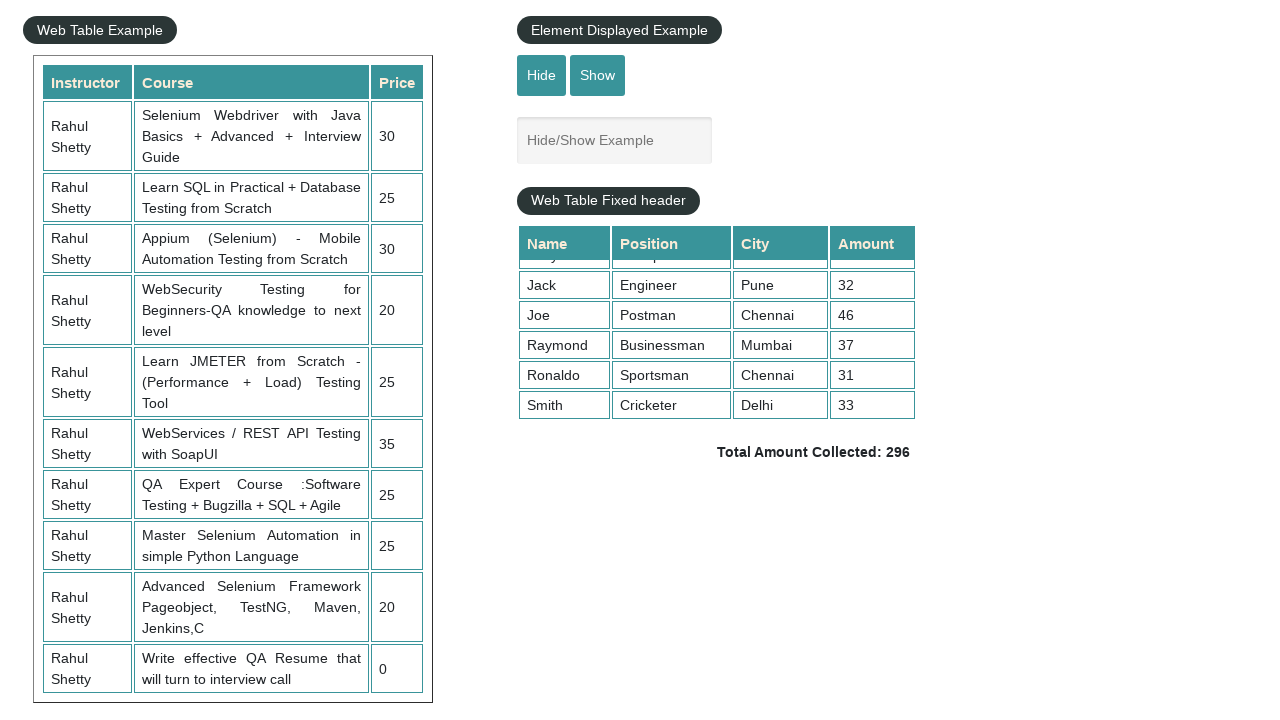

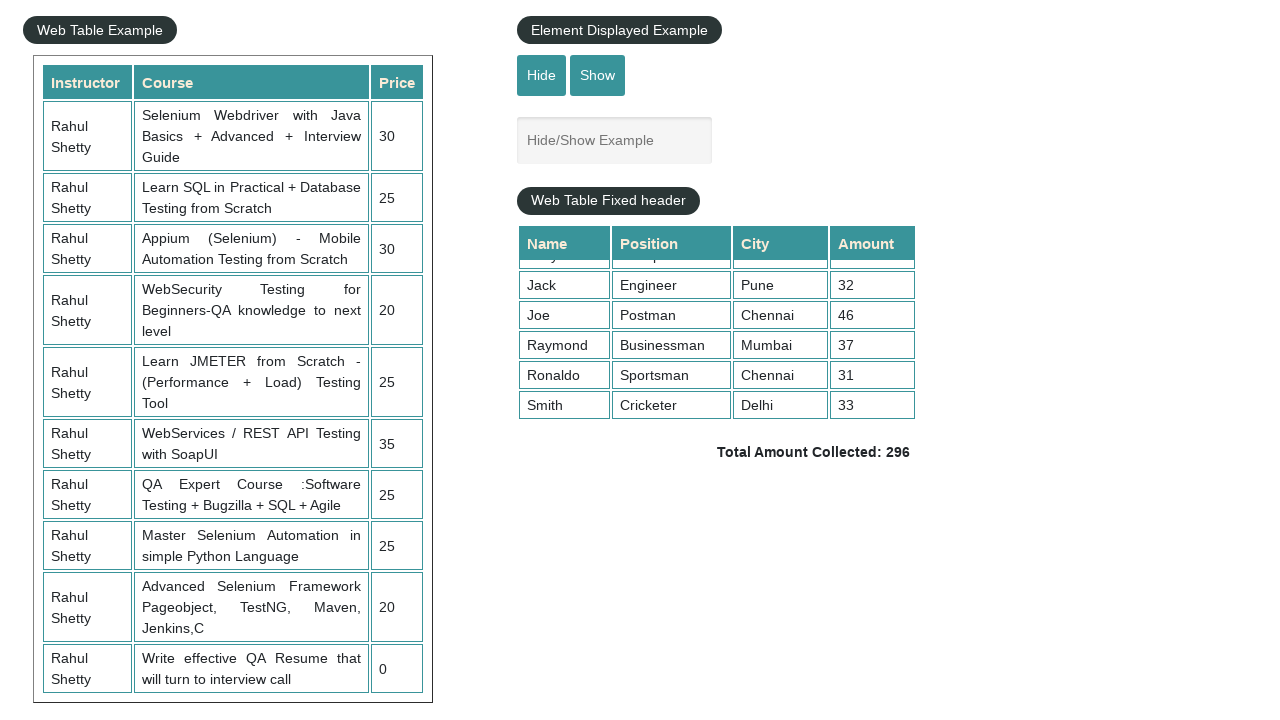